Tests JavaScript alert functionality by triggering an alert, reading its text, and accepting it

Starting URL: https://the-internet.herokuapp.com/javascript_alerts

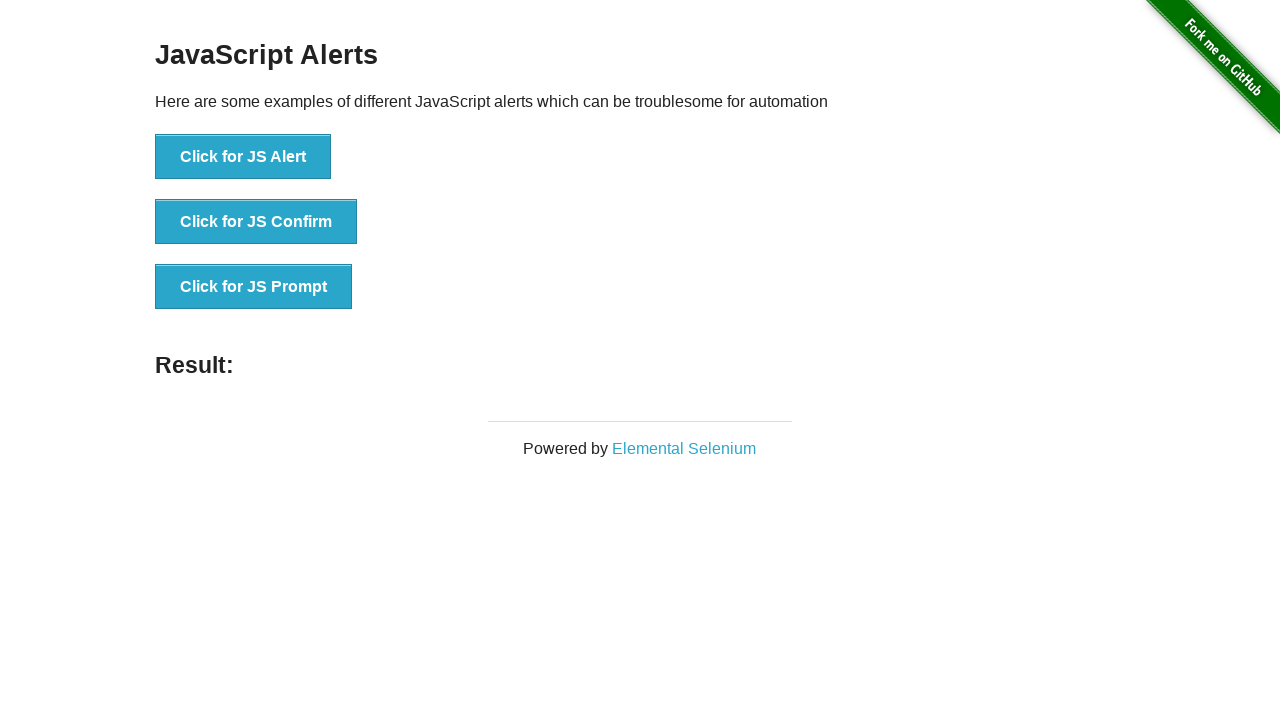

Clicked the first alert button at (243, 157) on xpath=//*[@id="content"]/div/ul/li[1]/button
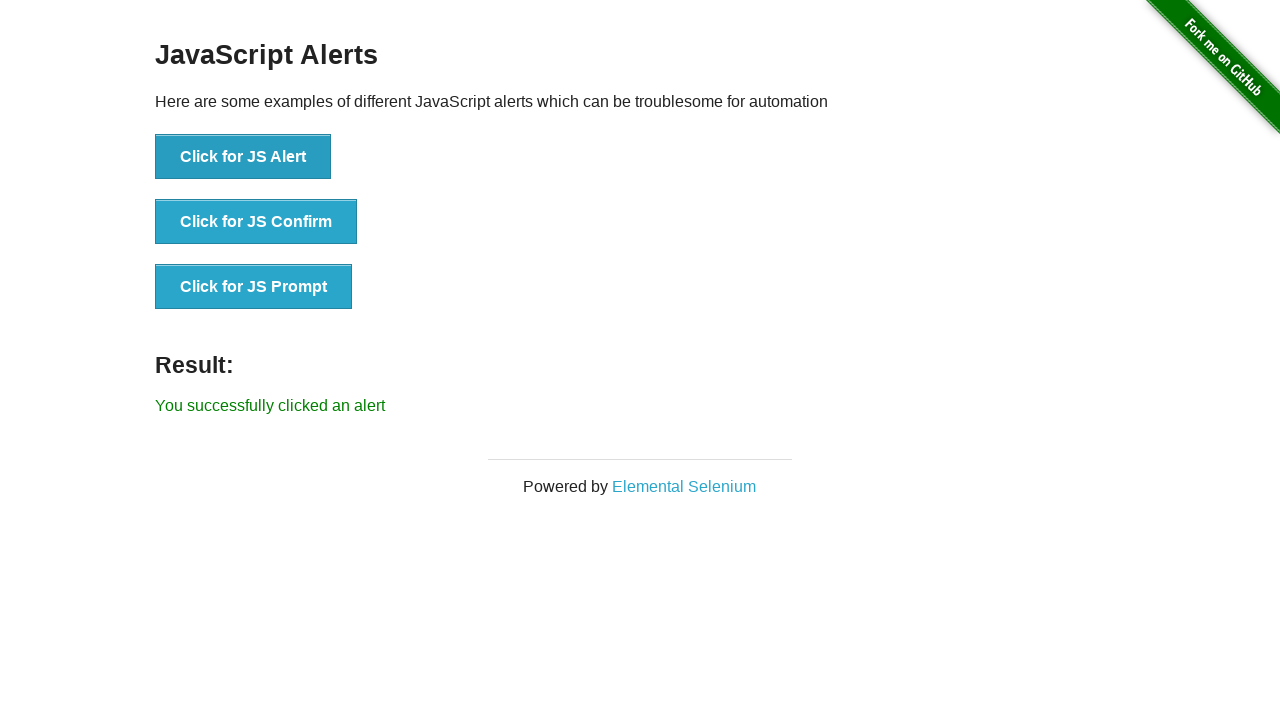

Set up dialog handler to accept alerts
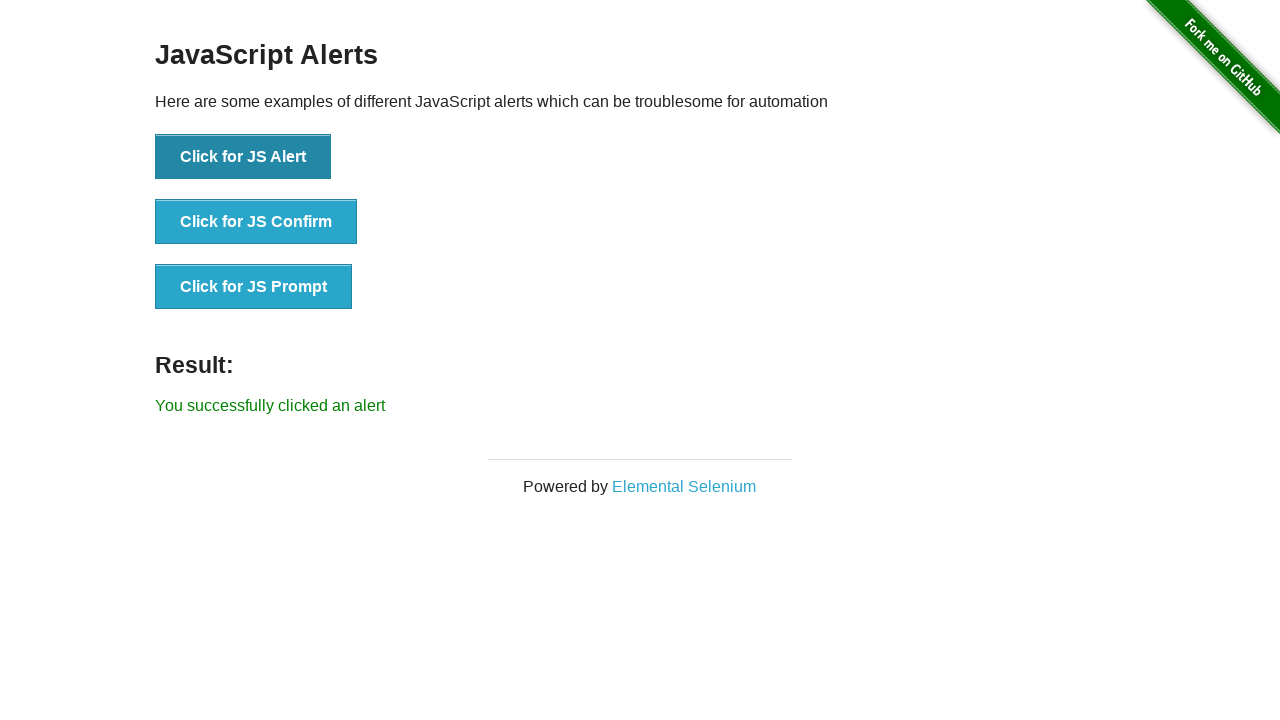

Alert dialog was triggered and accepted
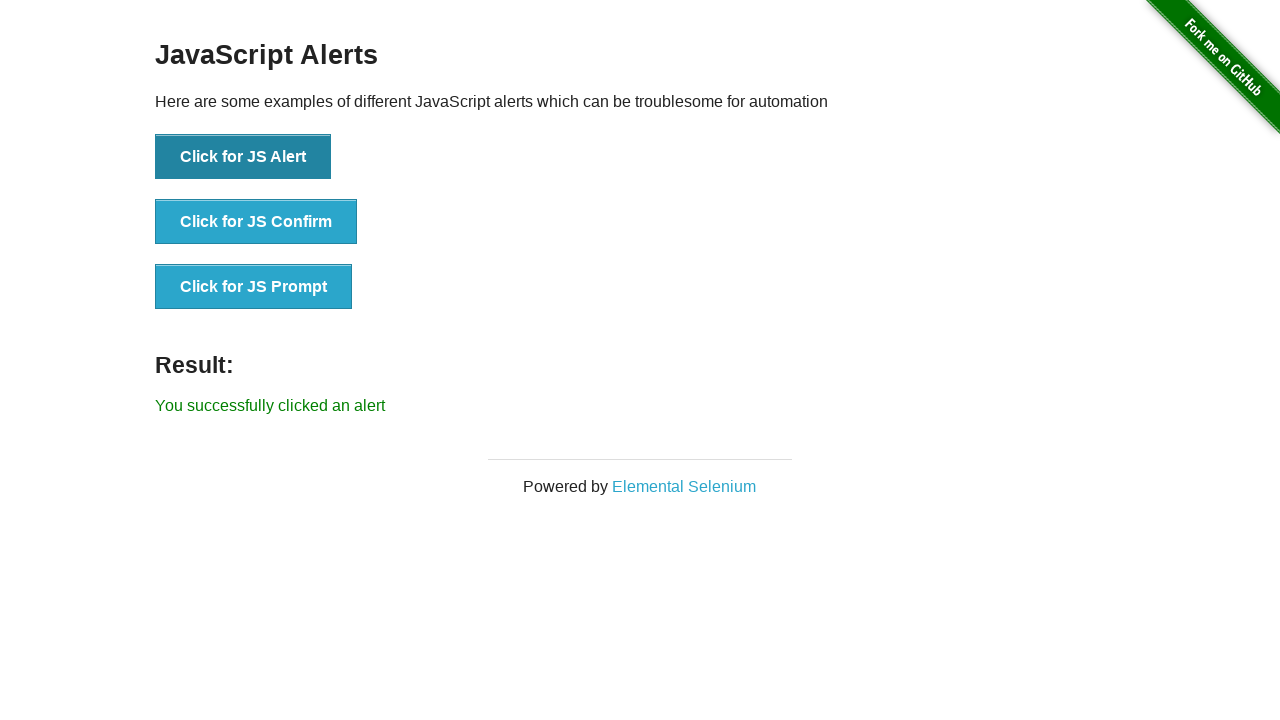

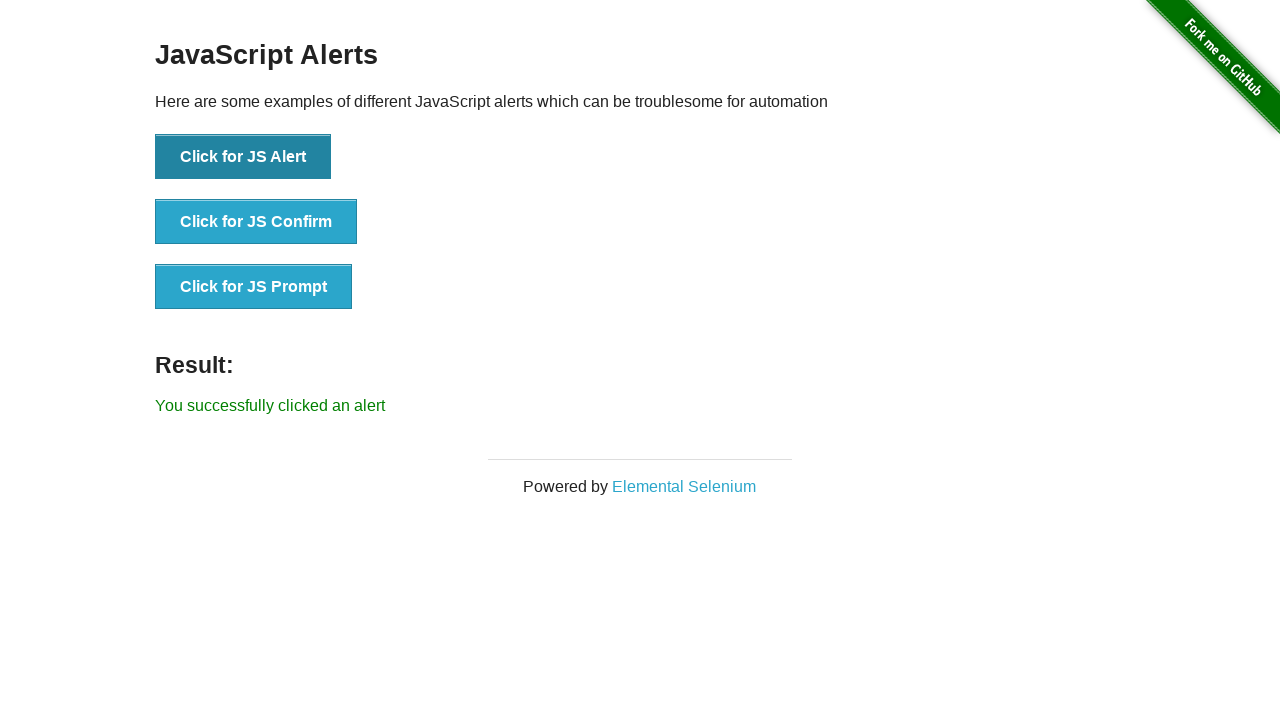